Tests sorting a data table with attributes in descending order by clicking the dues column header twice using class selector

Starting URL: http://the-internet.herokuapp.com/tables

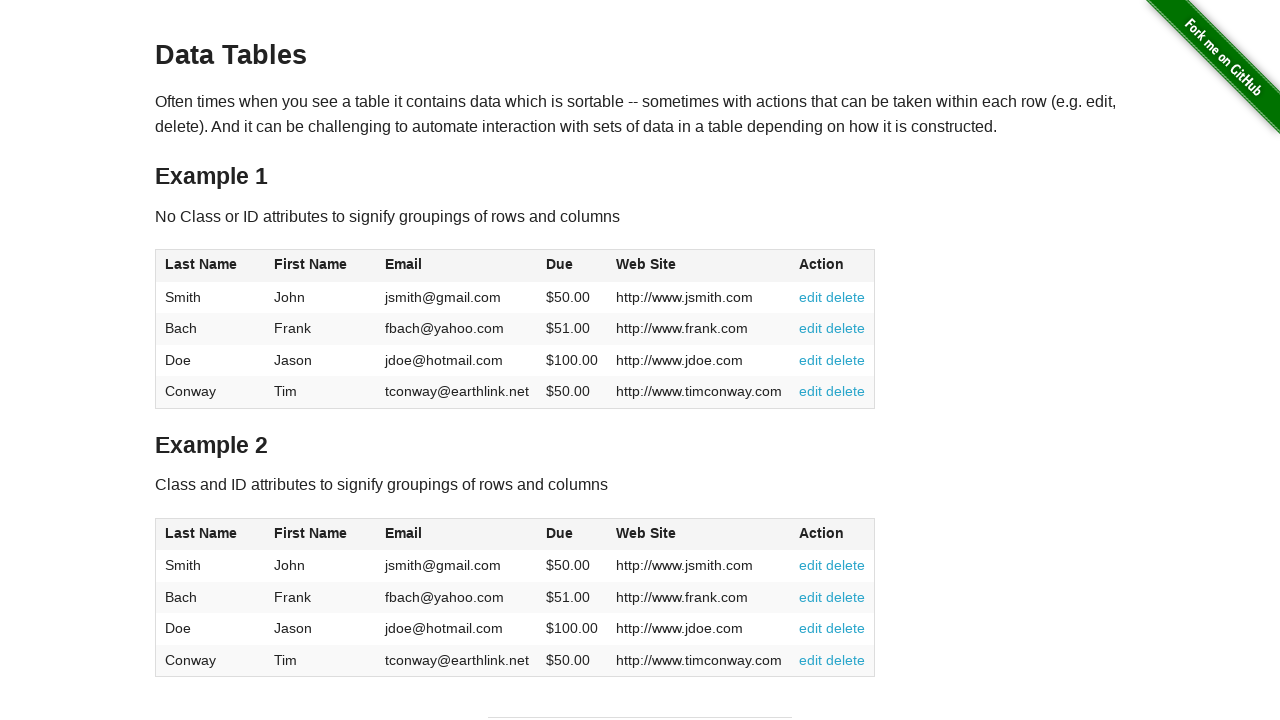

Clicked dues column header first time to sort ascending at (560, 533) on #table2 thead .dues
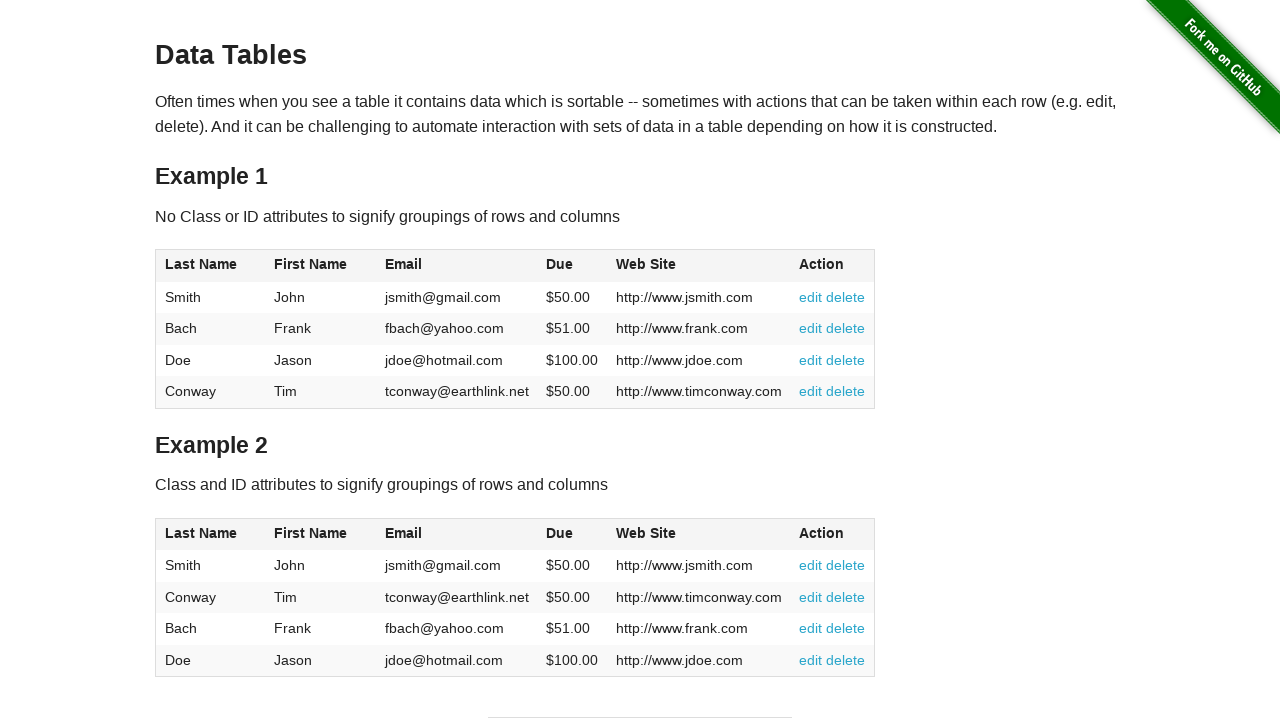

Clicked dues column header second time to sort descending at (560, 533) on #table2 thead .dues
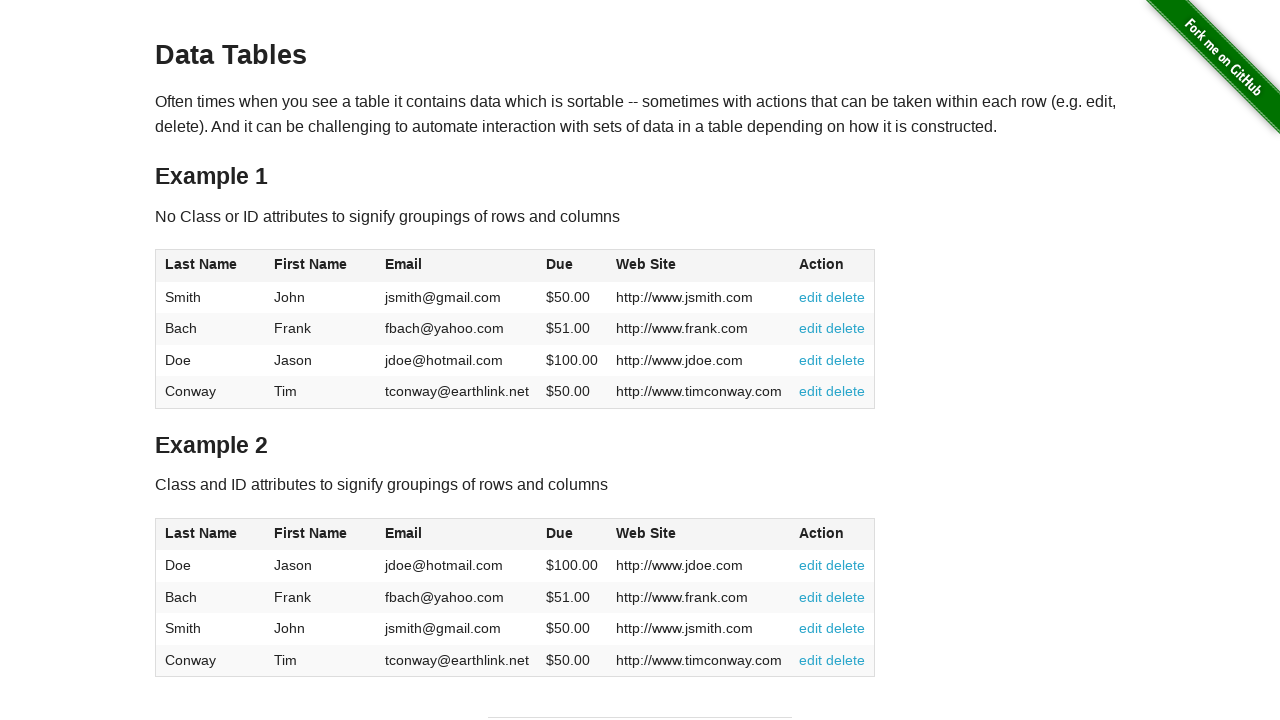

Waited for table data to load after sorting in descending order
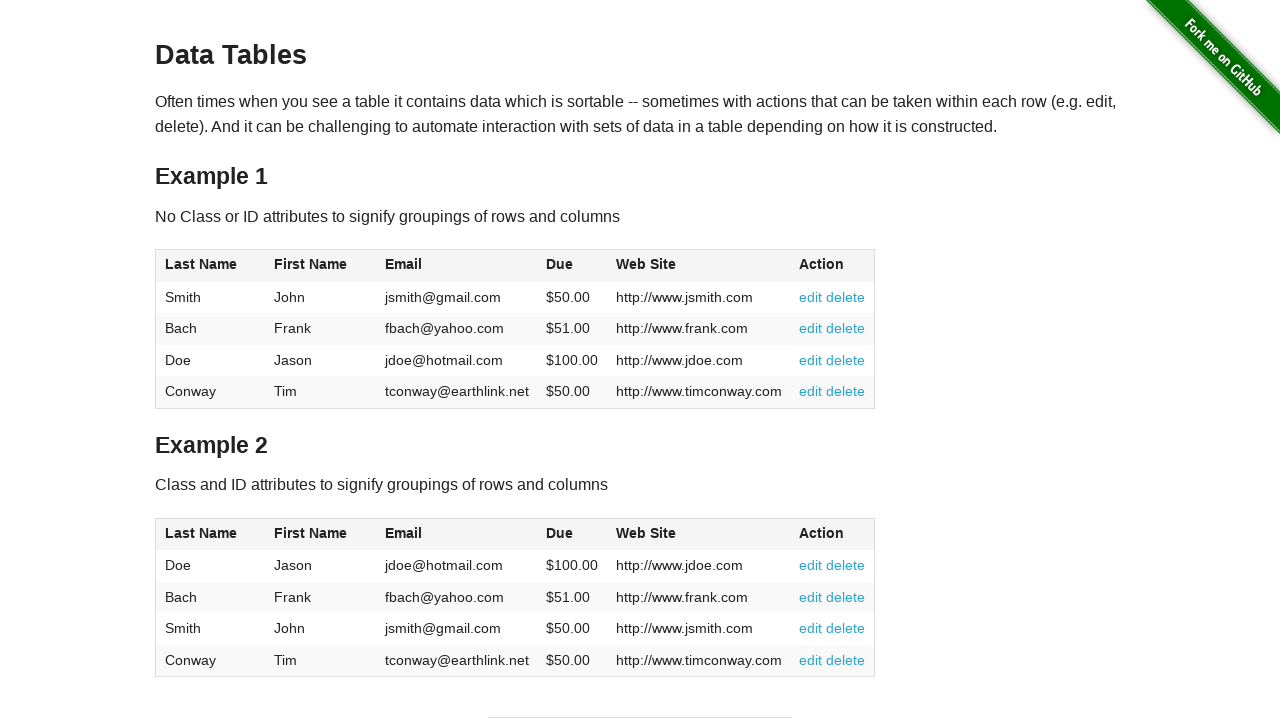

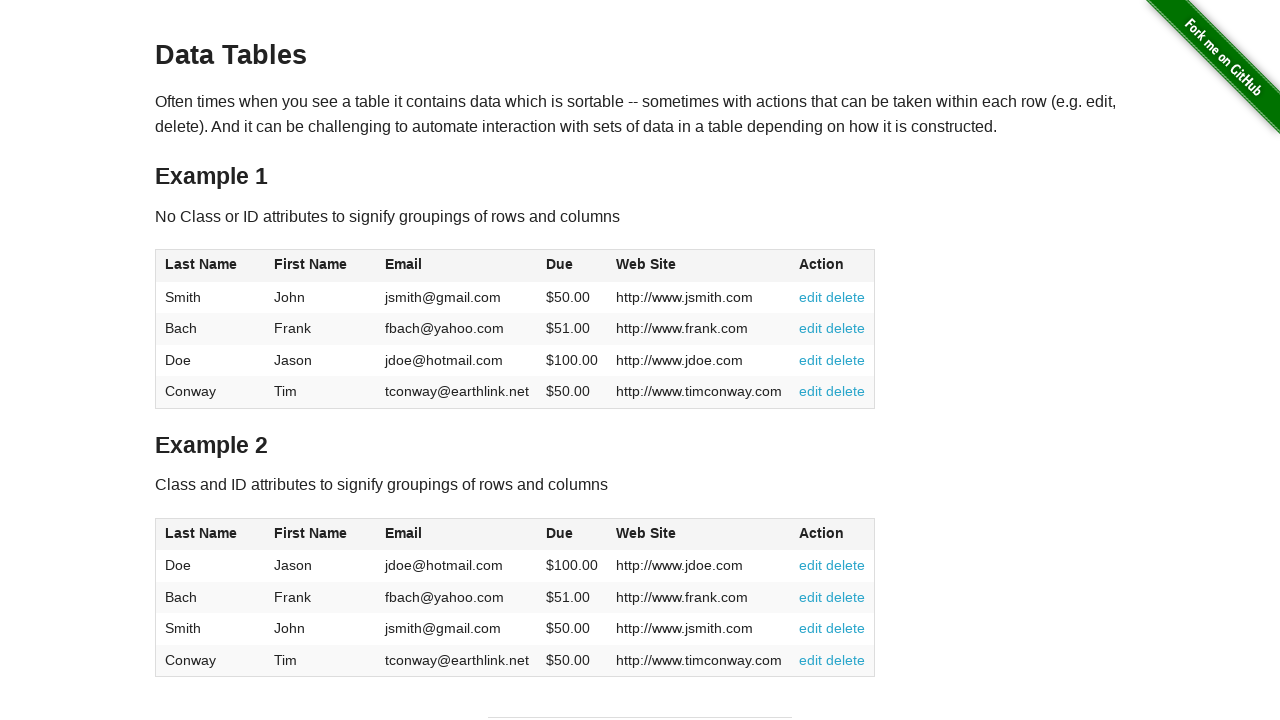